Smoke test that navigates to the OrangeHRM demo site and verifies the page title contains "Orange"

Starting URL: https://opensource-demo.orangehrmlive.com/

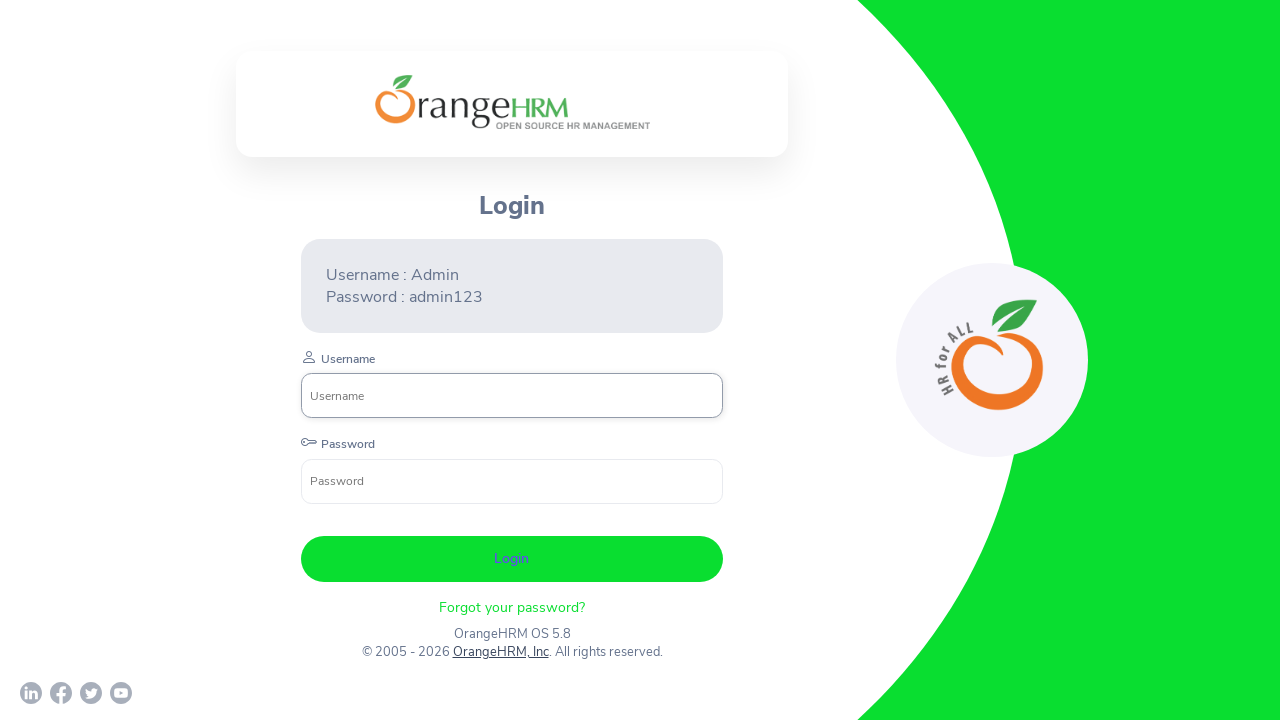

Navigated to OrangeHRM demo site
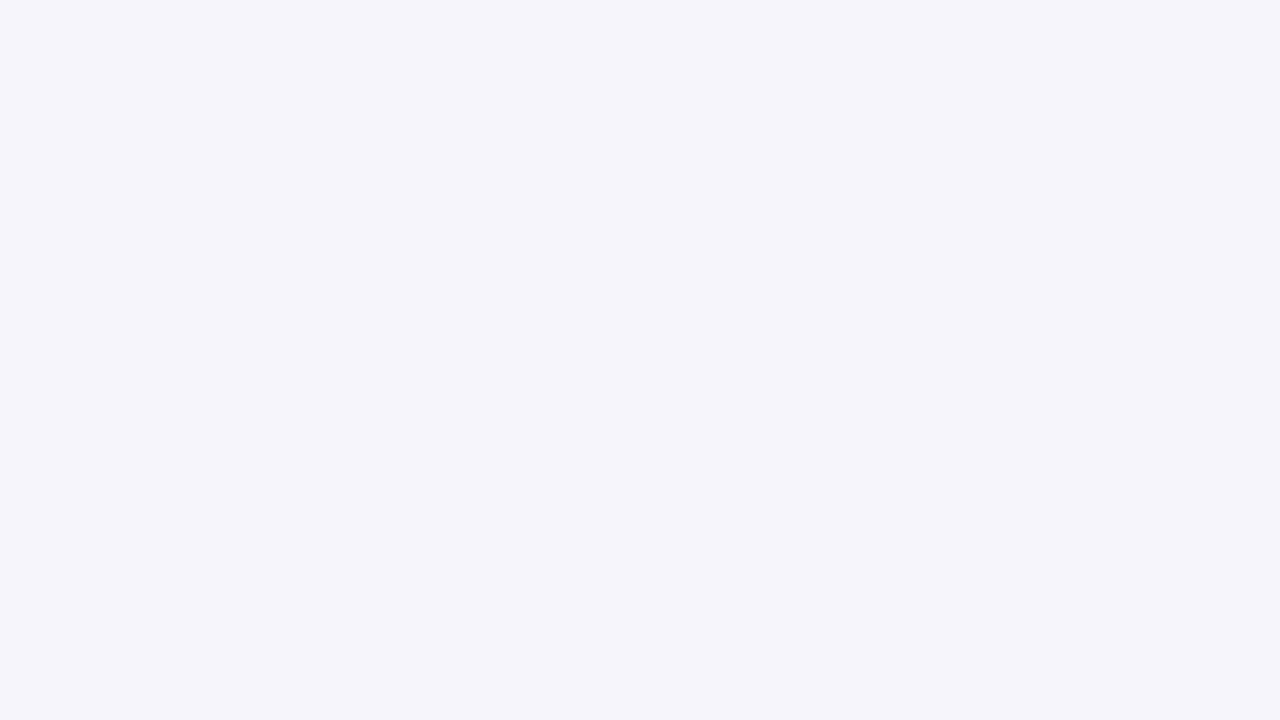

Verified page title contains 'Orange'
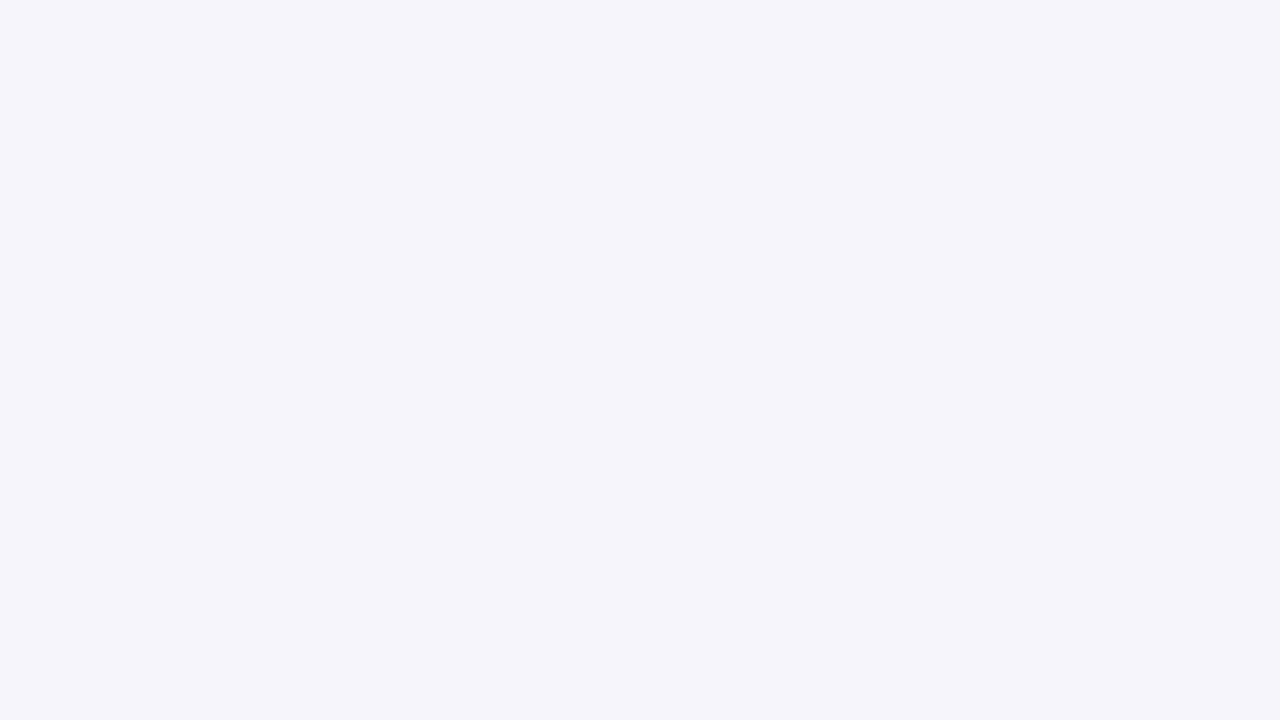

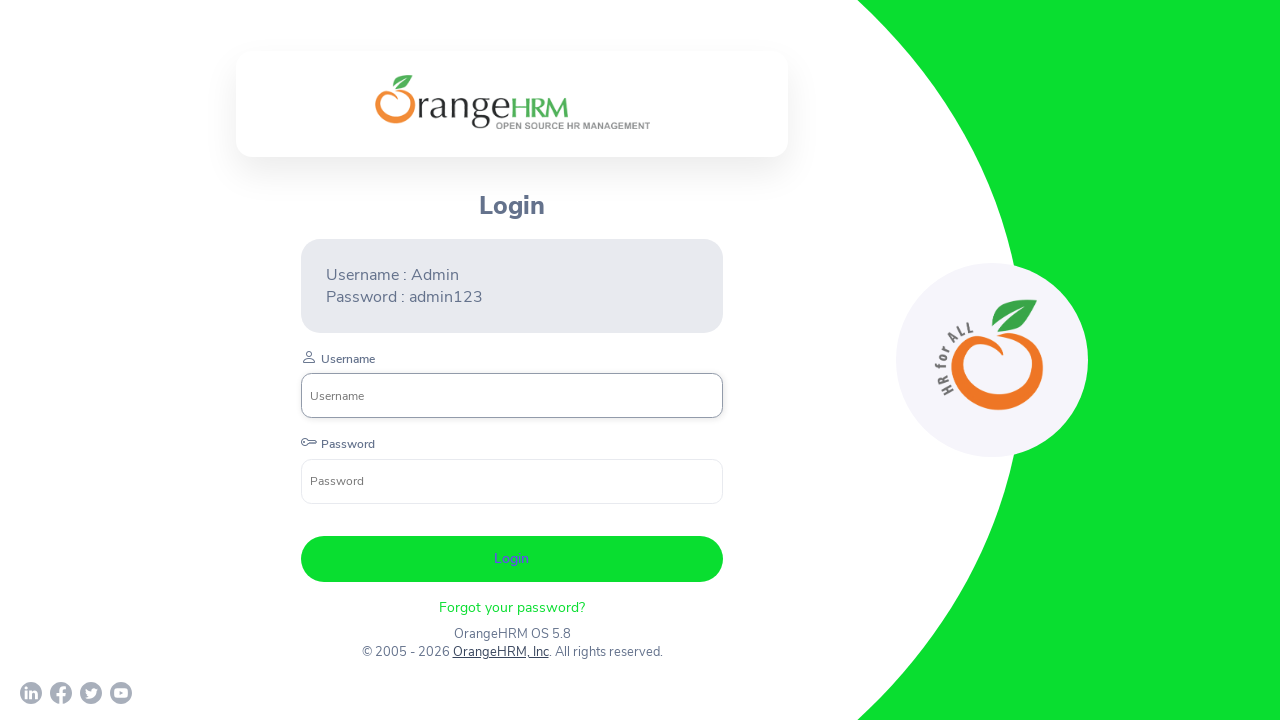